Tests handling of popup events by setting up a popup listener and clicking the confirm button

Starting URL: https://rahulshettyacademy.com/AutomationPractice/

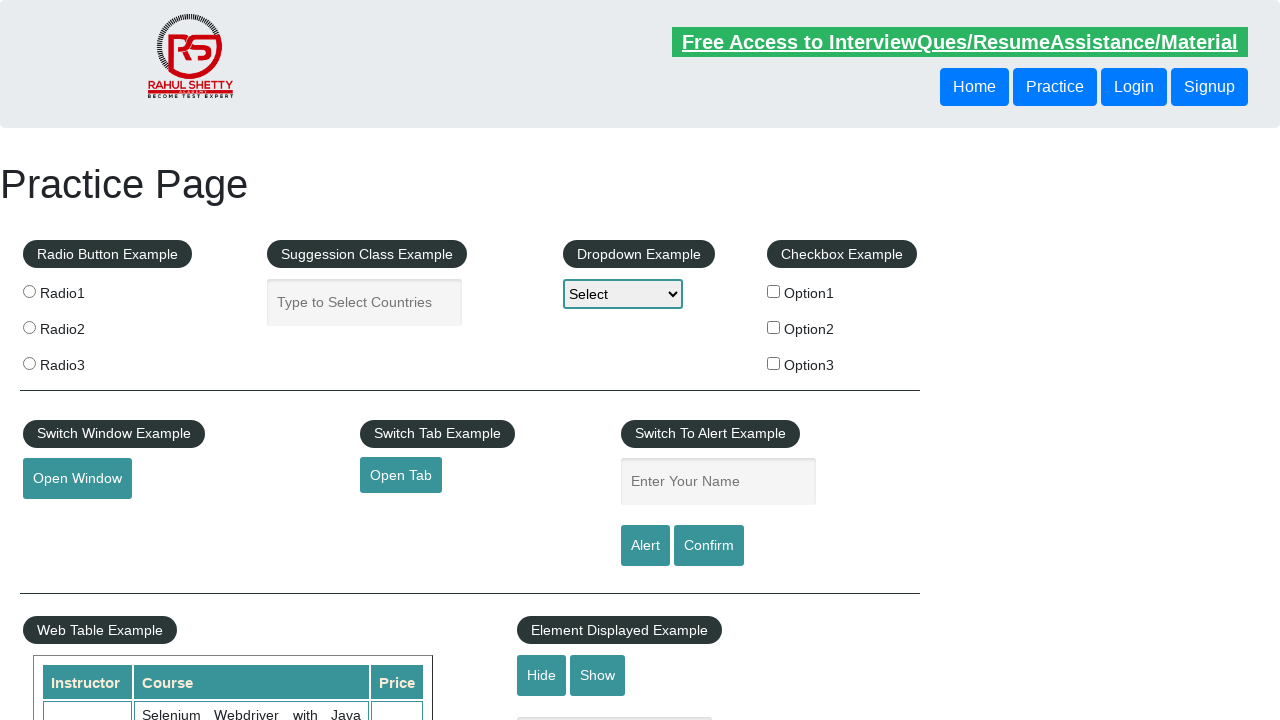

Set up popup event listener to capture popup title
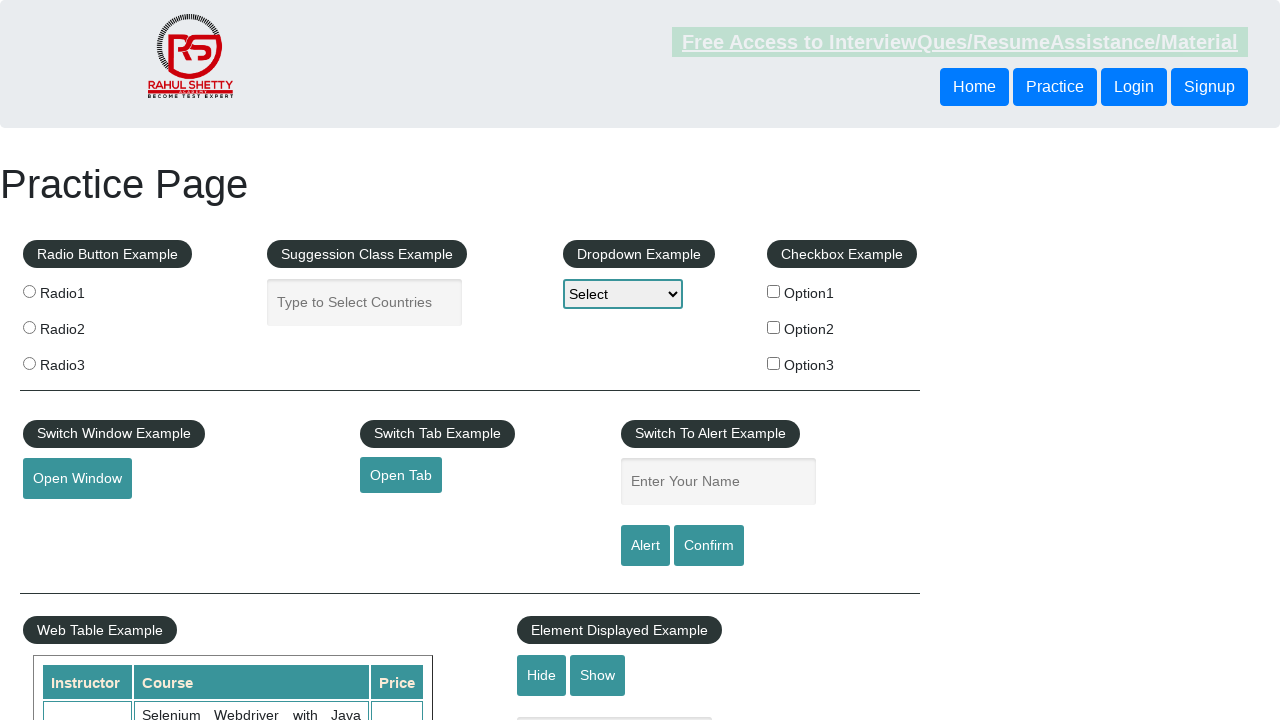

Clicked confirm button to trigger popup event at (709, 546) on #confirmbtn
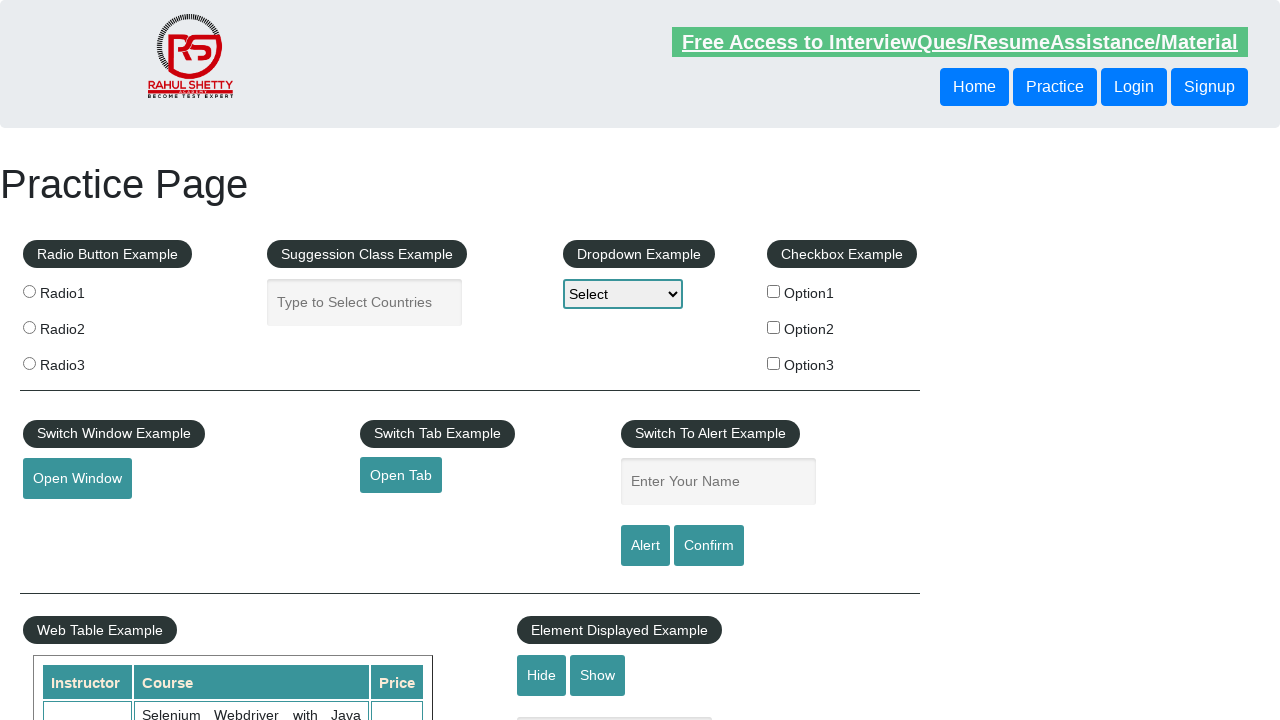

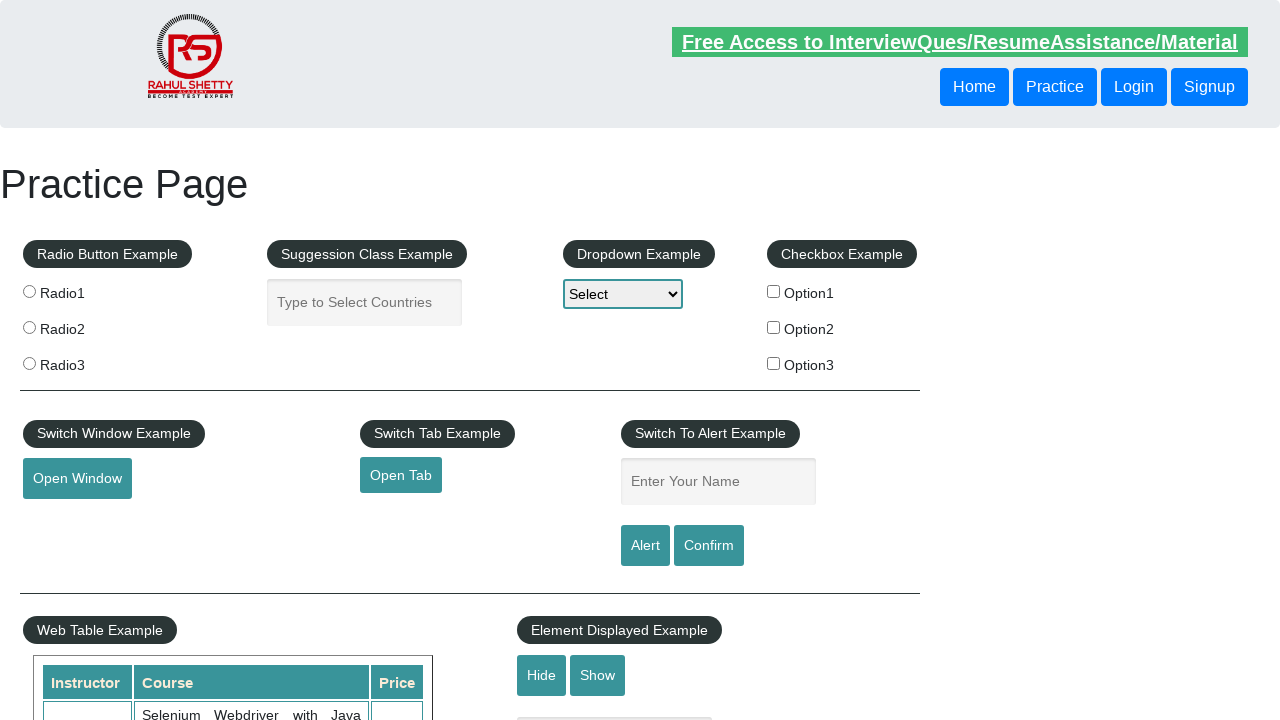